Tests dropdown selection functionality by selecting "Teacher" option from a form dropdown element

Starting URL: https://rahulshettyacademy.com/loginpagePractise/

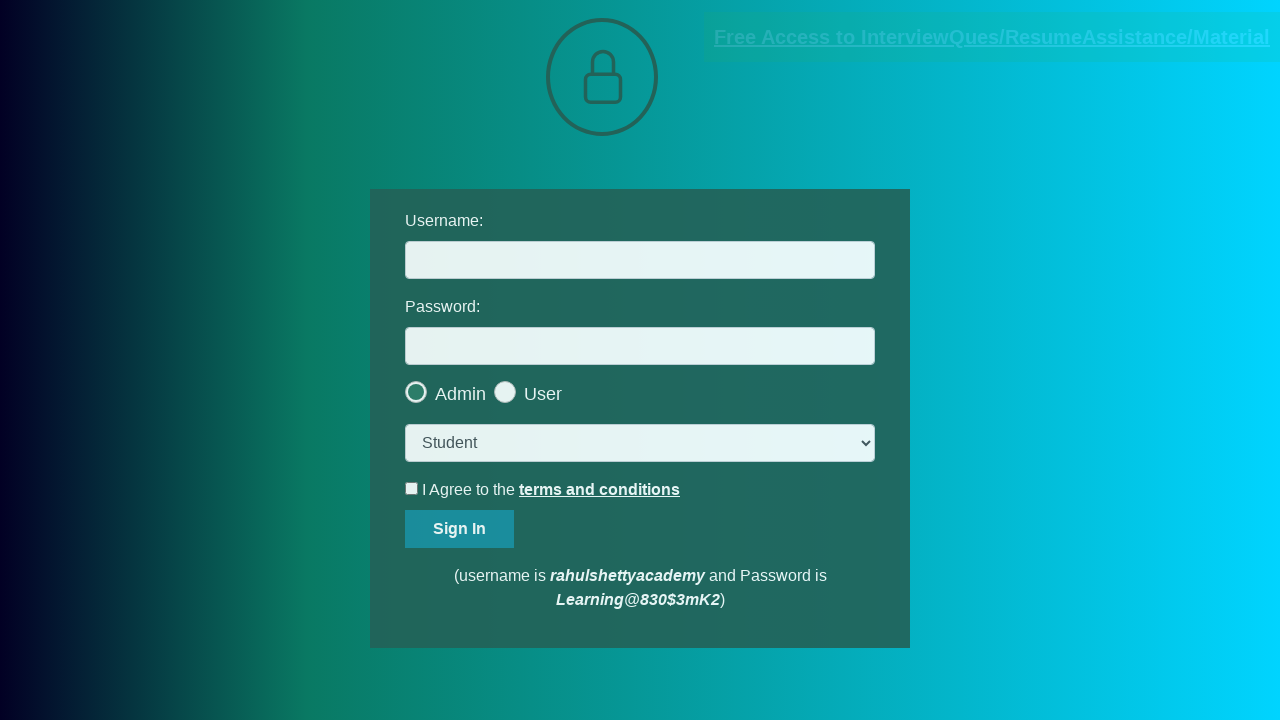

Navigated to login practice page
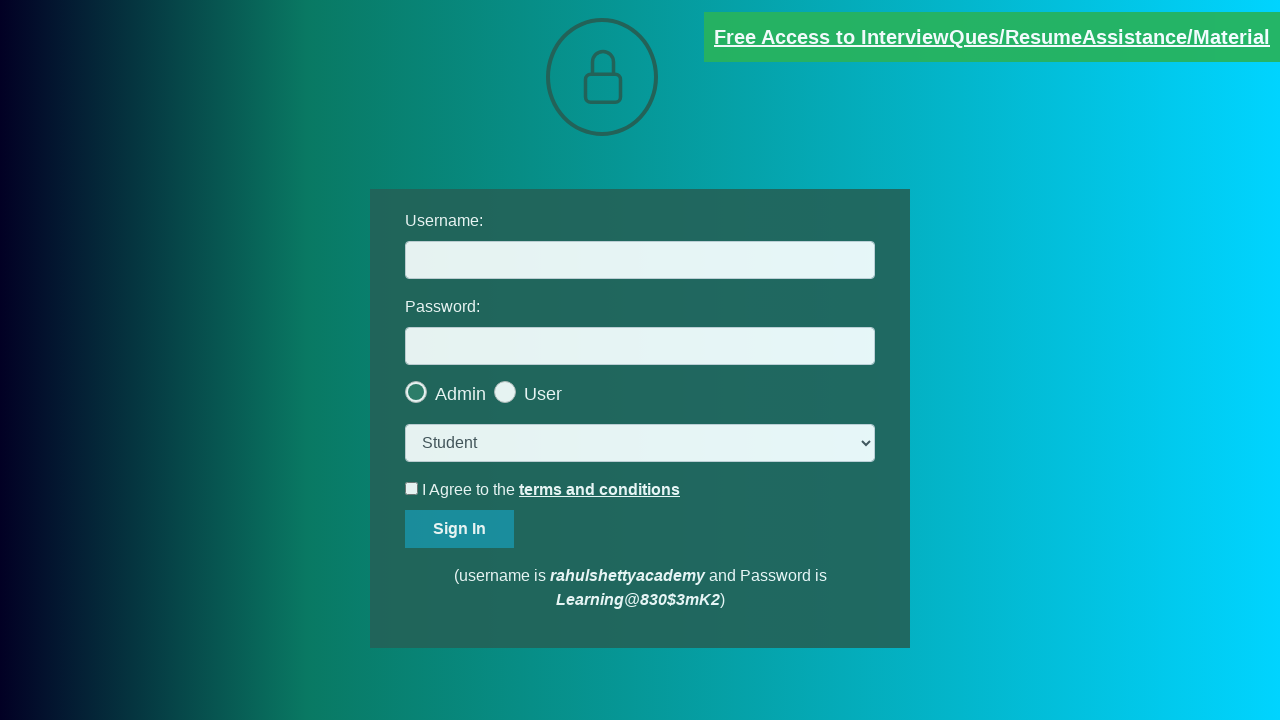

Selected 'Teacher' option from dropdown on select.form-control
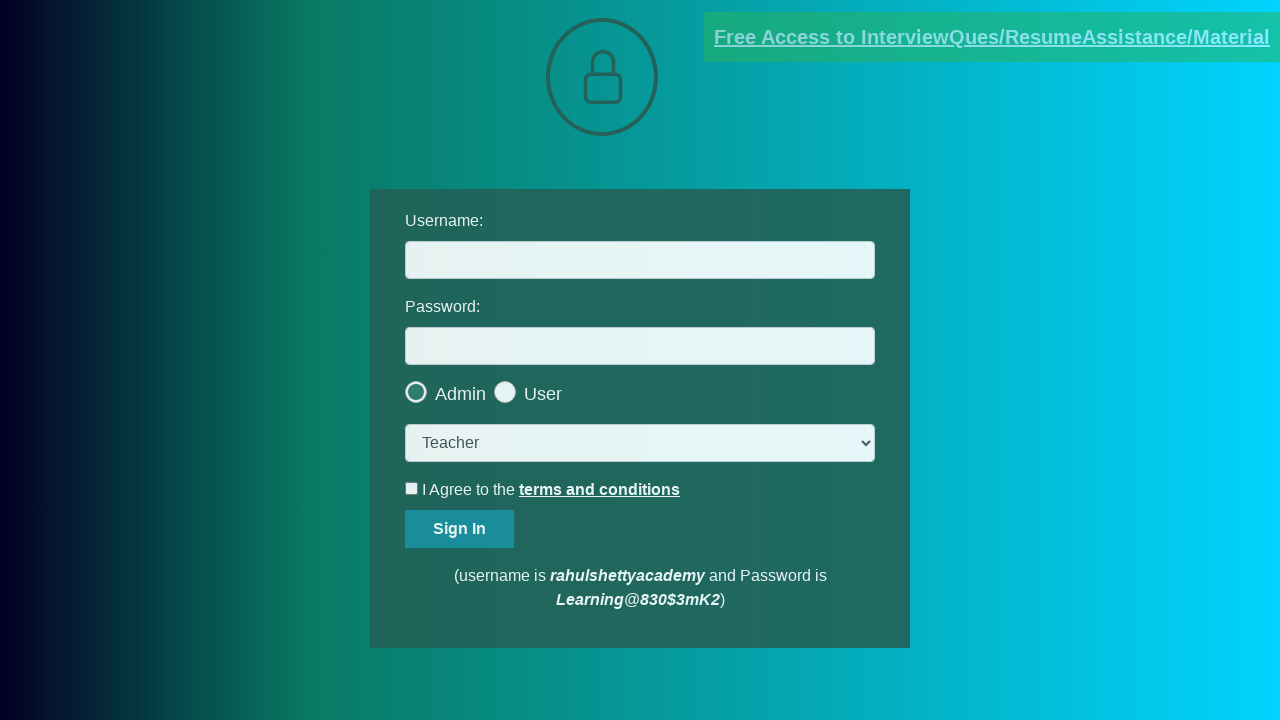

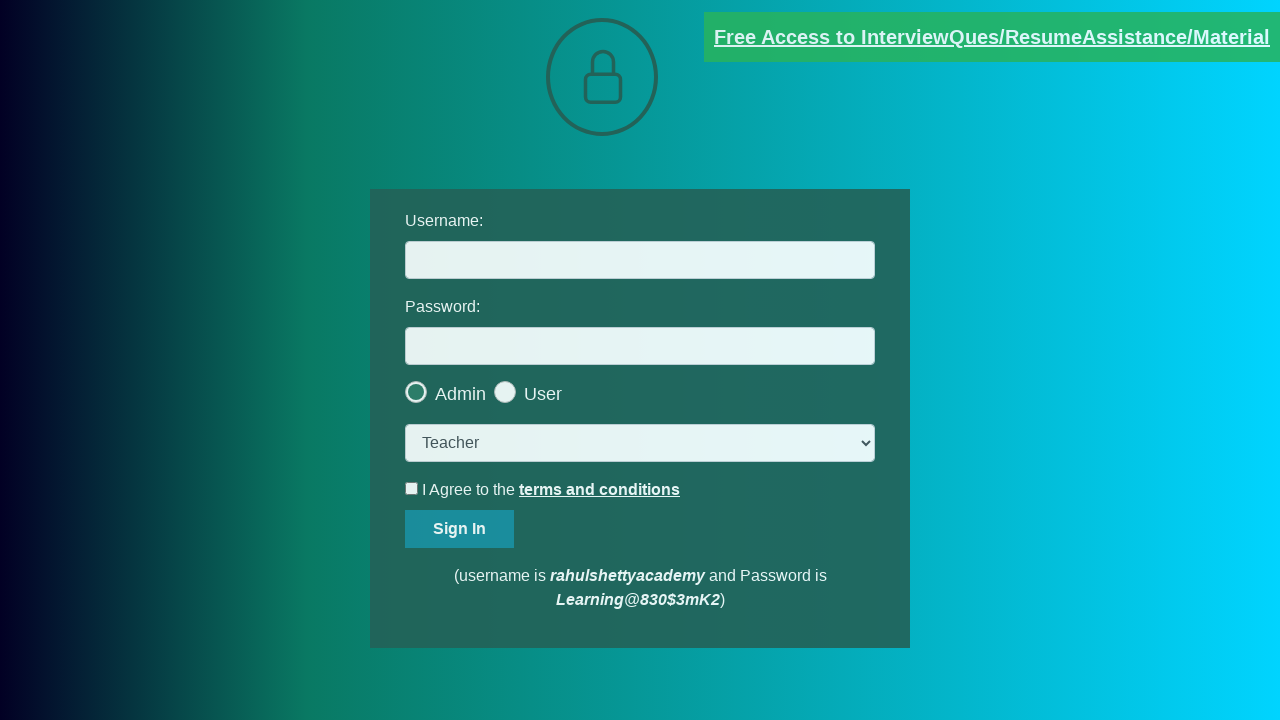